Tests keyboard interactions on a demo page by sending various key presses including ENTER, ARROW_DOWN, and SPACE keys

Starting URL: https://the-internet.herokuapp.com/key_presses

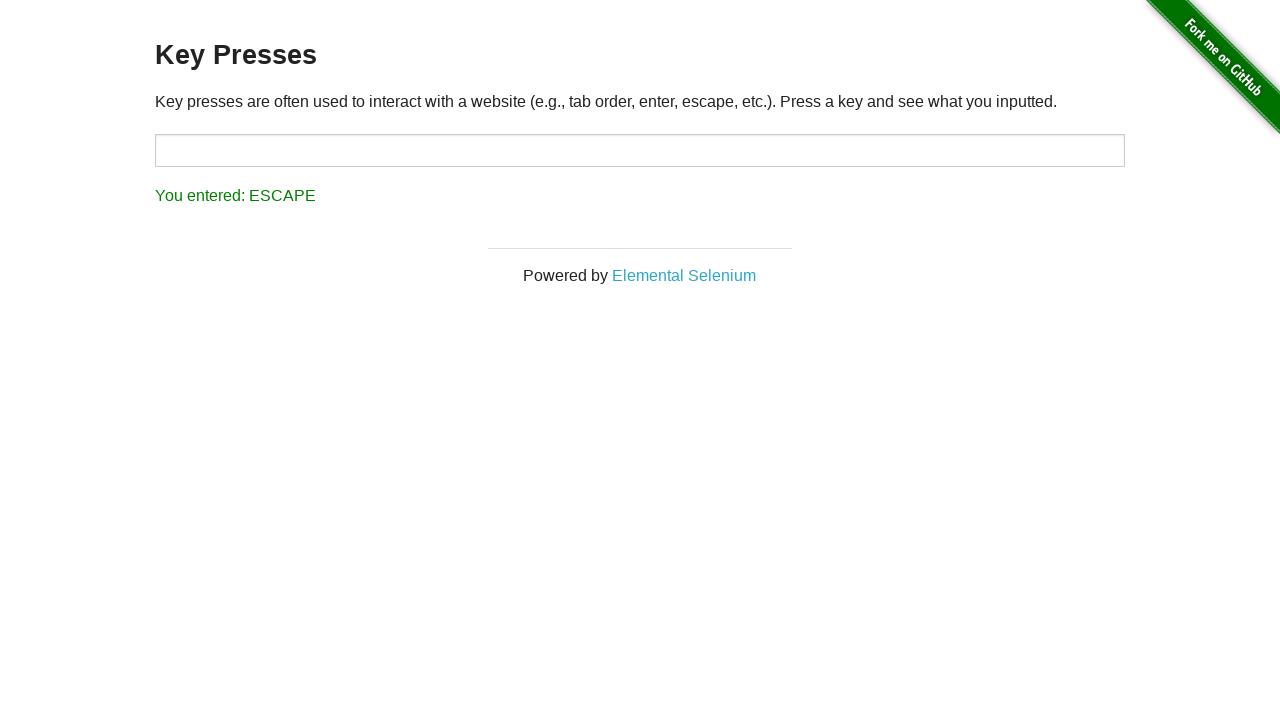

Pressed ENTER key
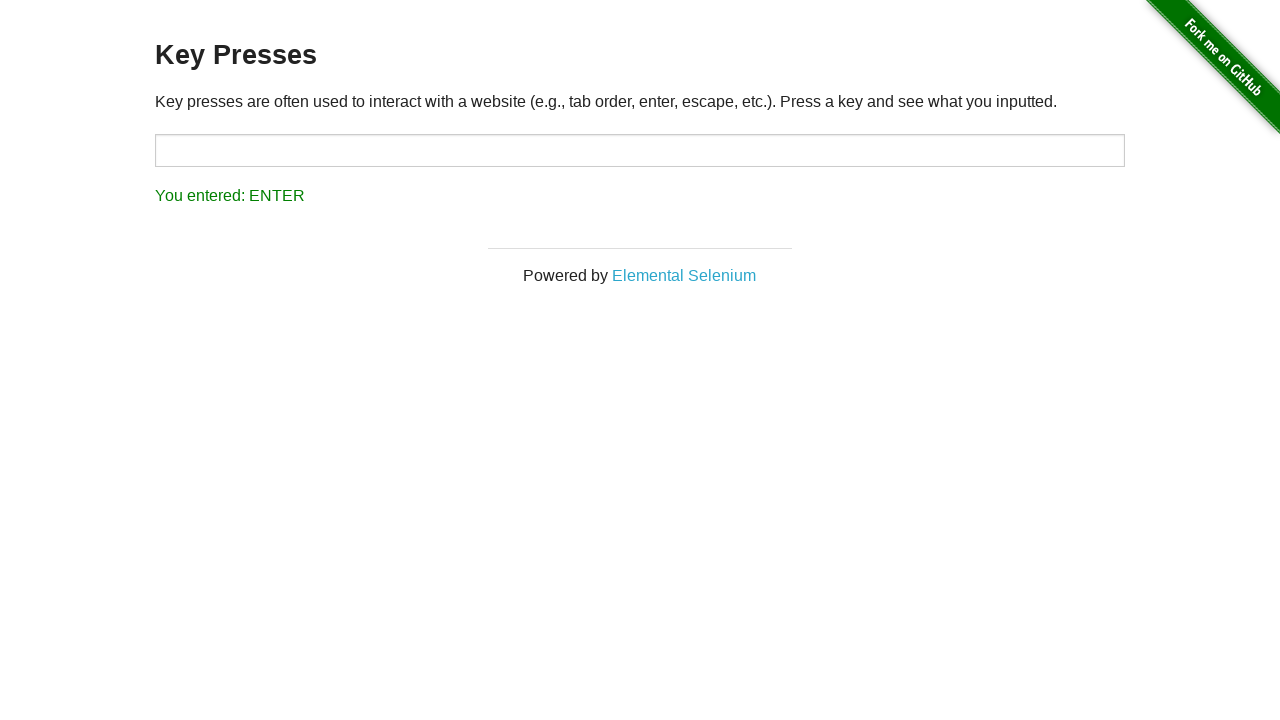

Pressed ARROW_DOWN key
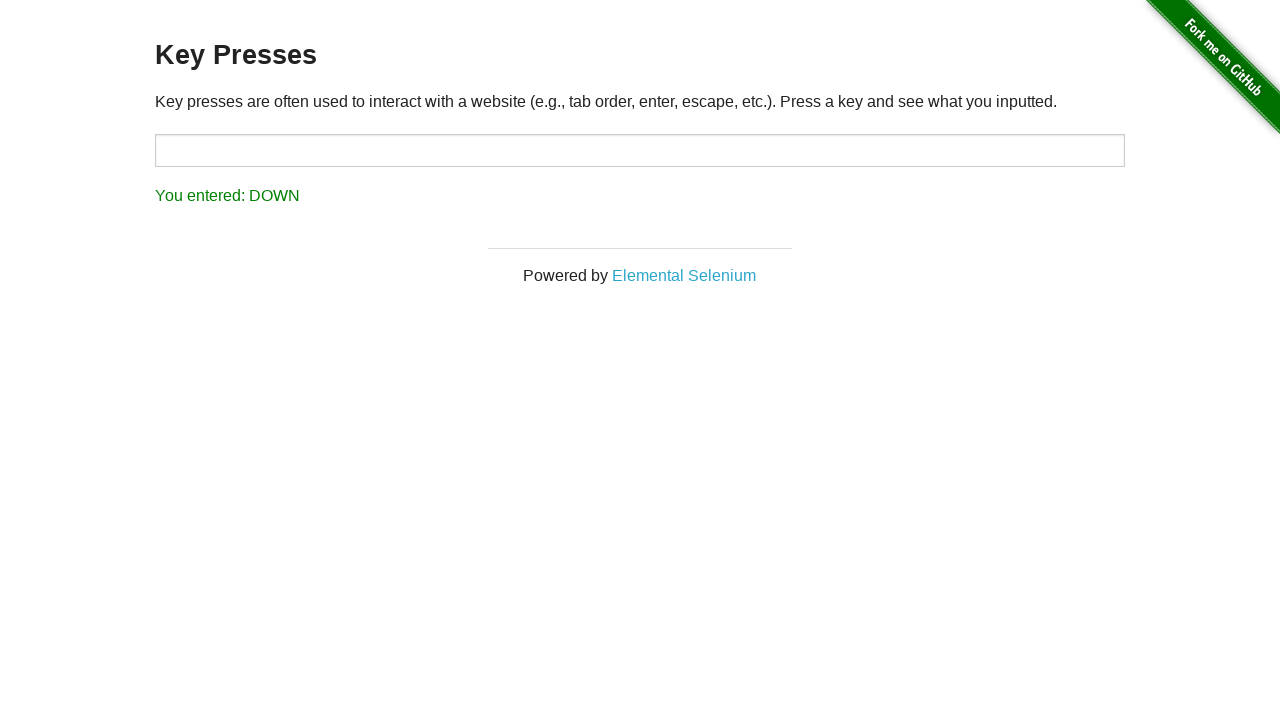

Pressed SPACE key
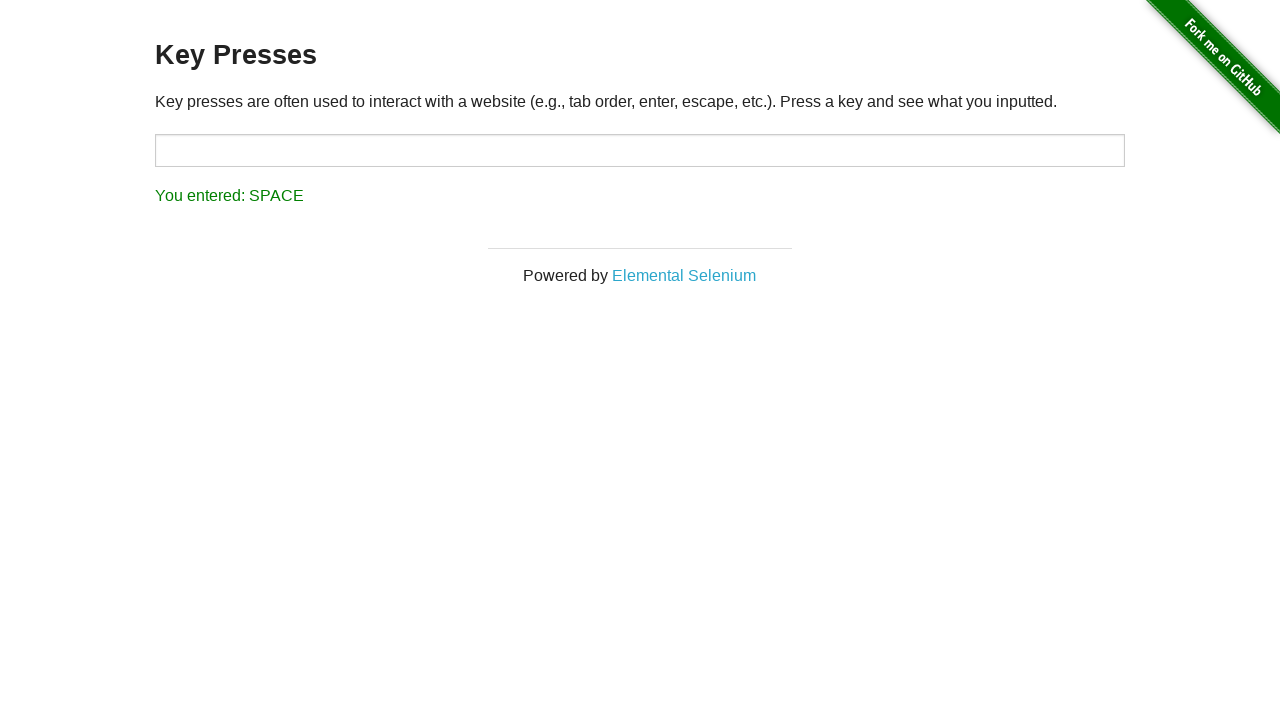

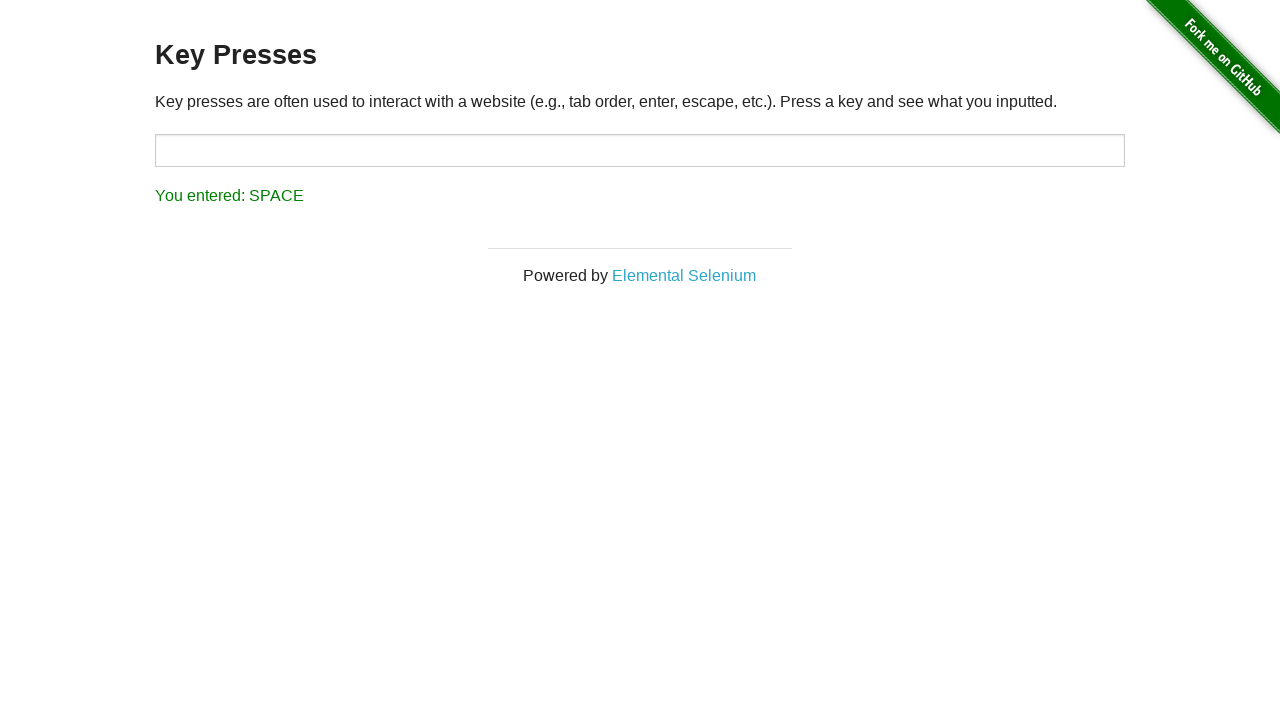